Tests the GreenKart shopping flow by adding an item (Mango) to the cart, proceeding to checkout, selecting a country, agreeing to terms, and placing an order to verify the success message is displayed.

Starting URL: https://rahulshettyacademy.com/seleniumPractise/#/

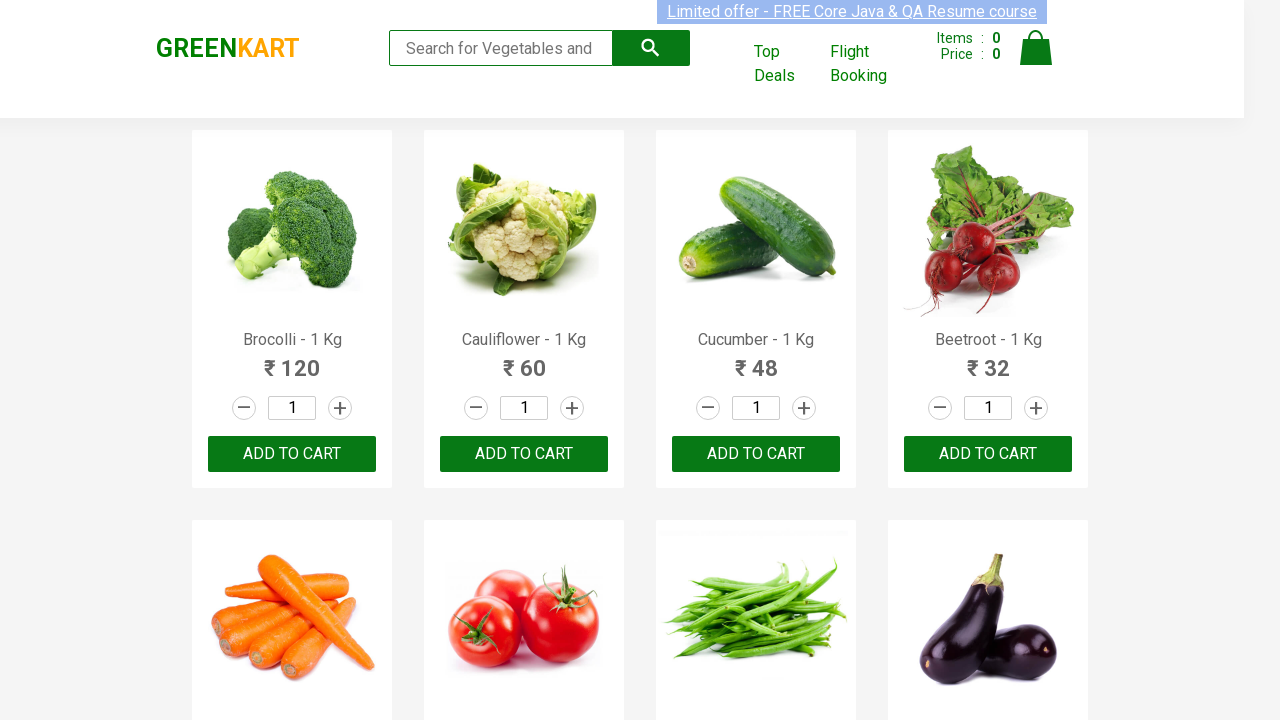

Waited for product list to load on GreenKart homepage
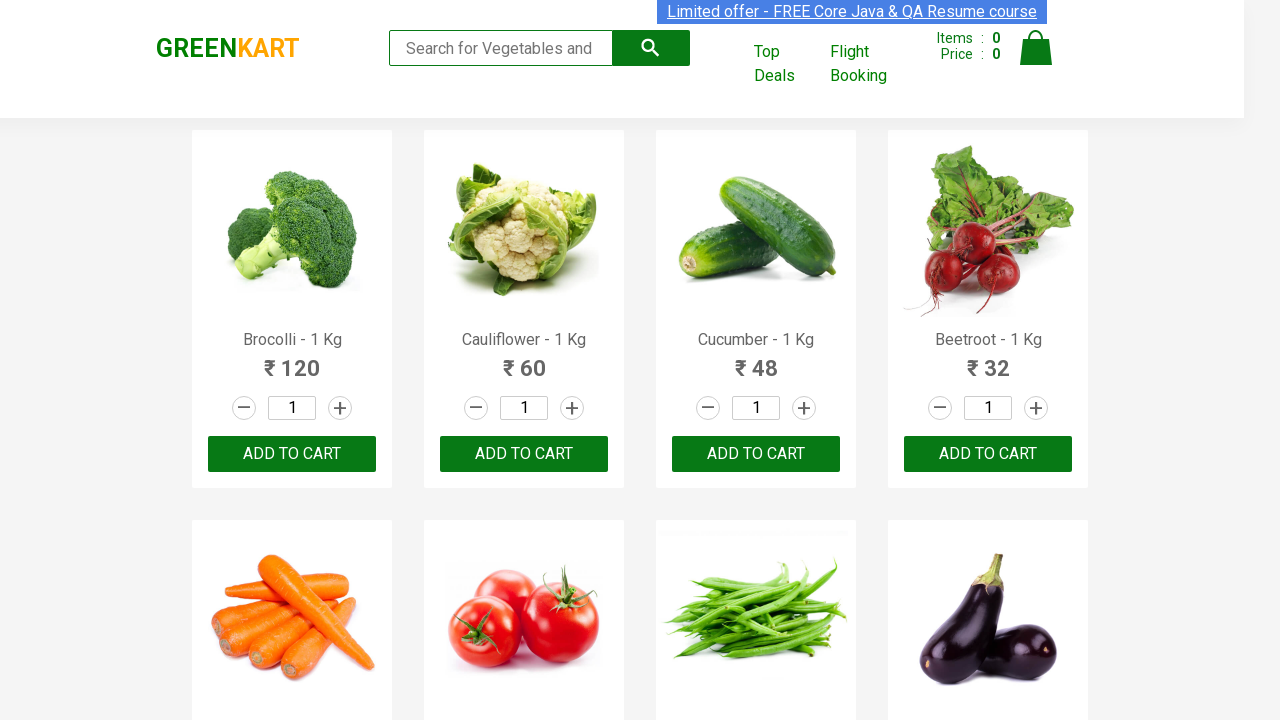

Located Mango product in the product list
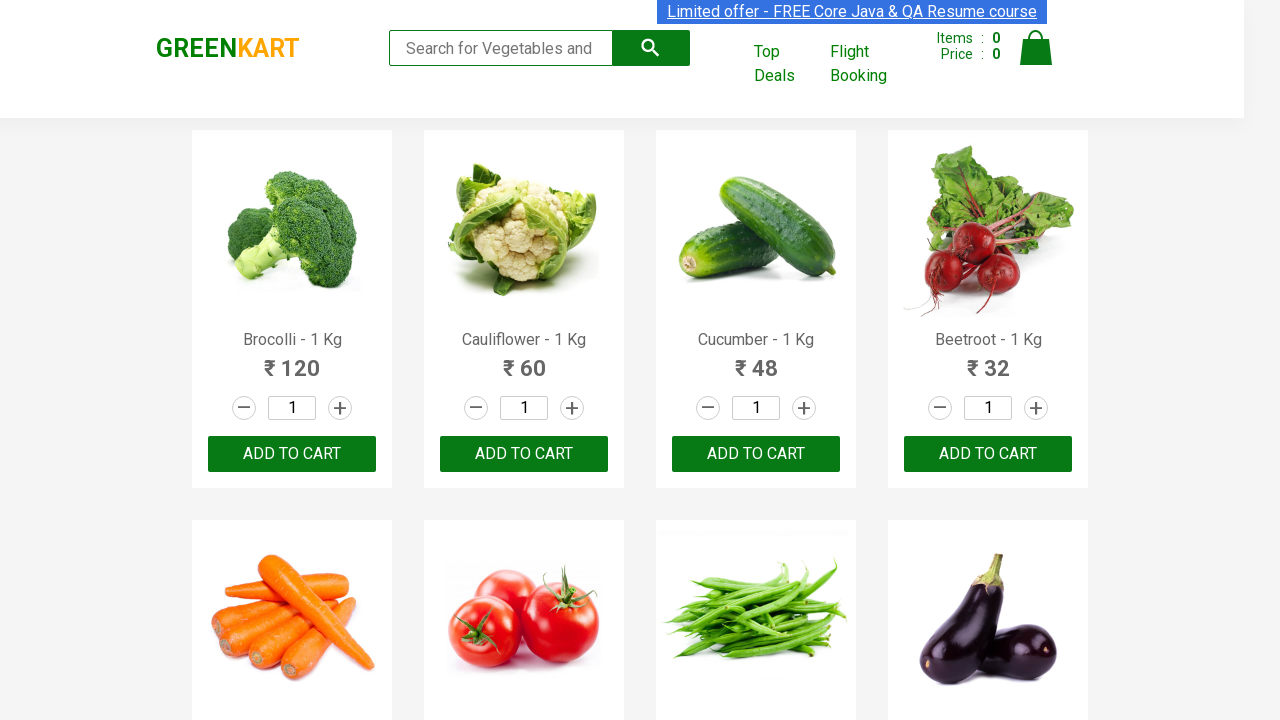

Clicked ADD TO CART button for Mango at (524, 360) on .product >> internal:has-text="Mango"i >> button
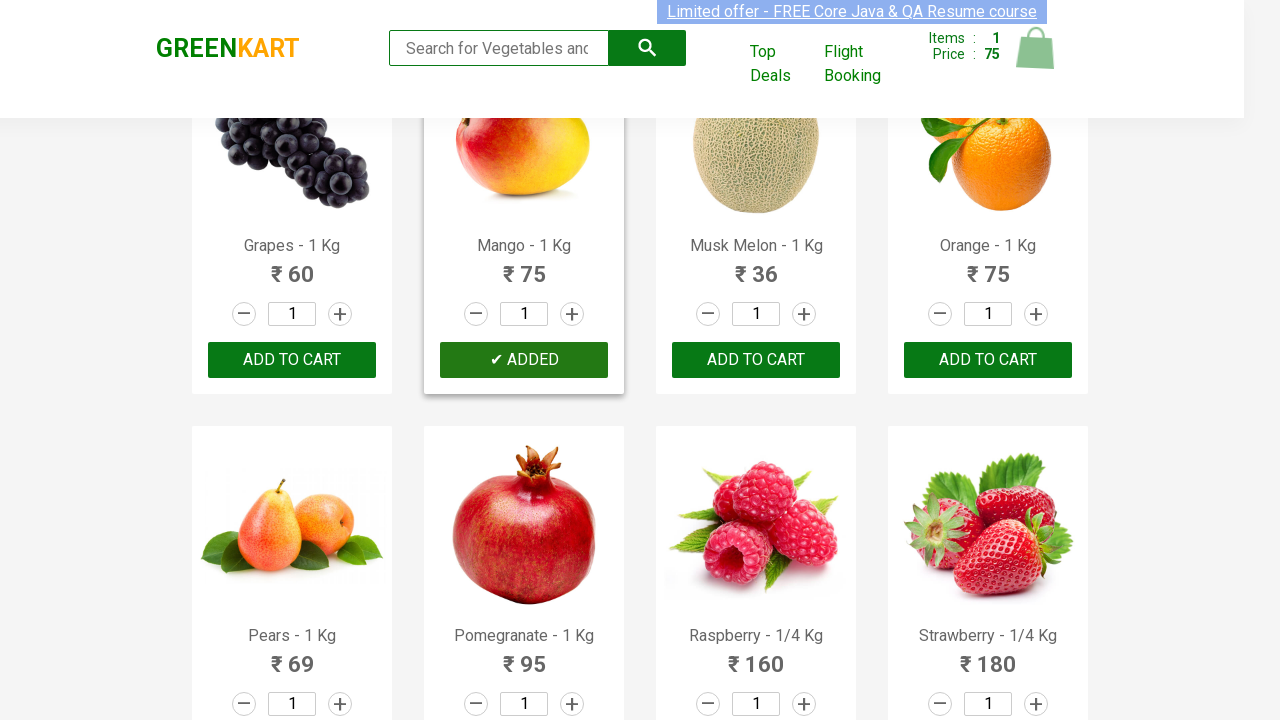

Clicked cart icon to open cart overlay at (1036, 59) on .cart-icon
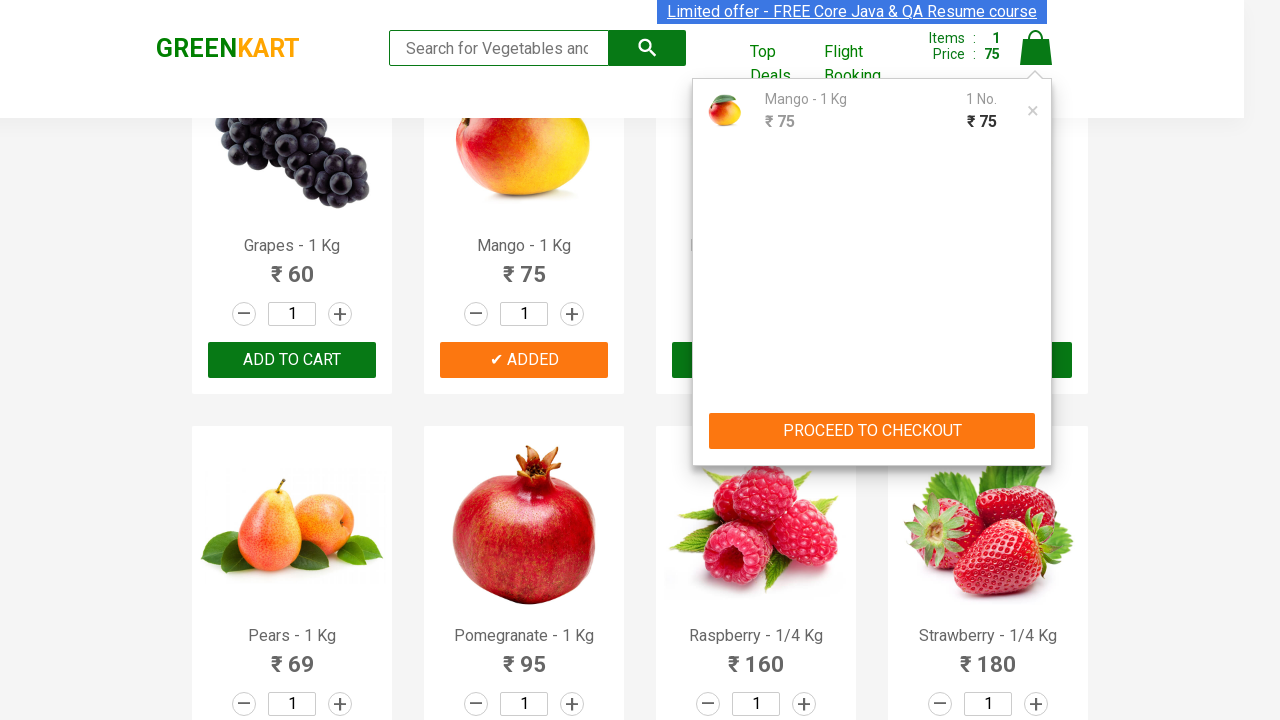

Cart preview modal appeared
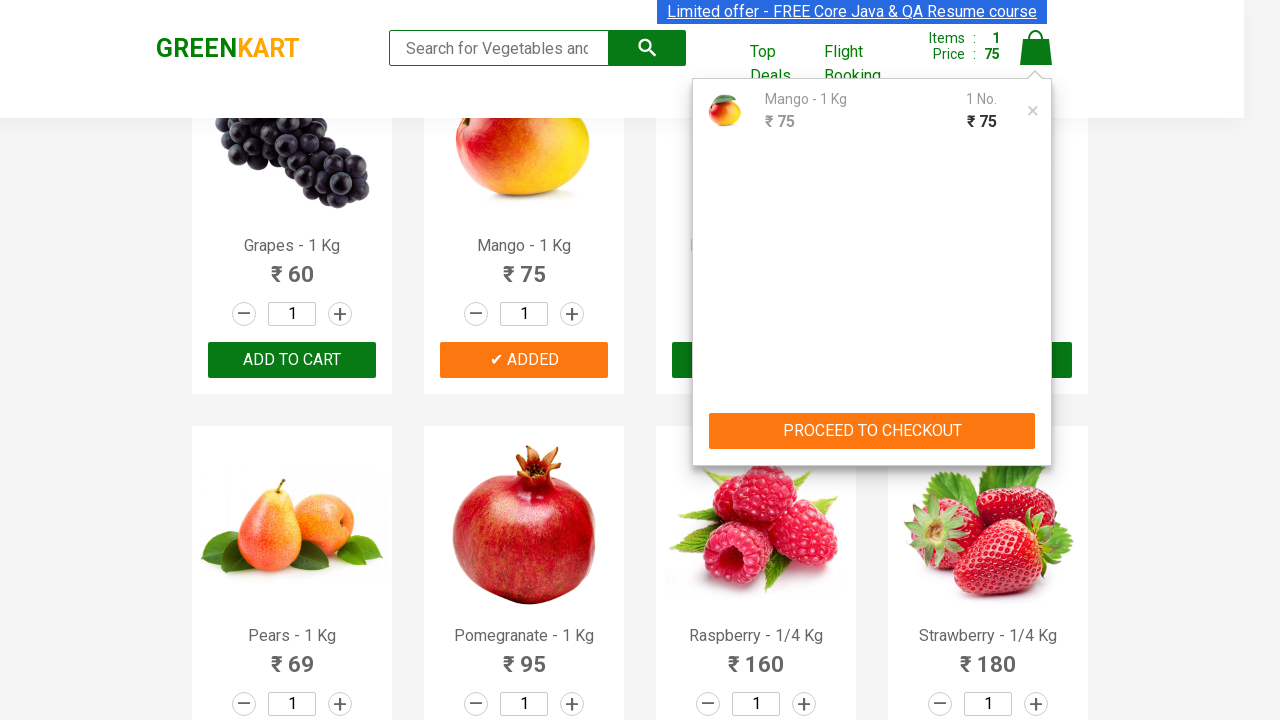

Located product name in cart preview
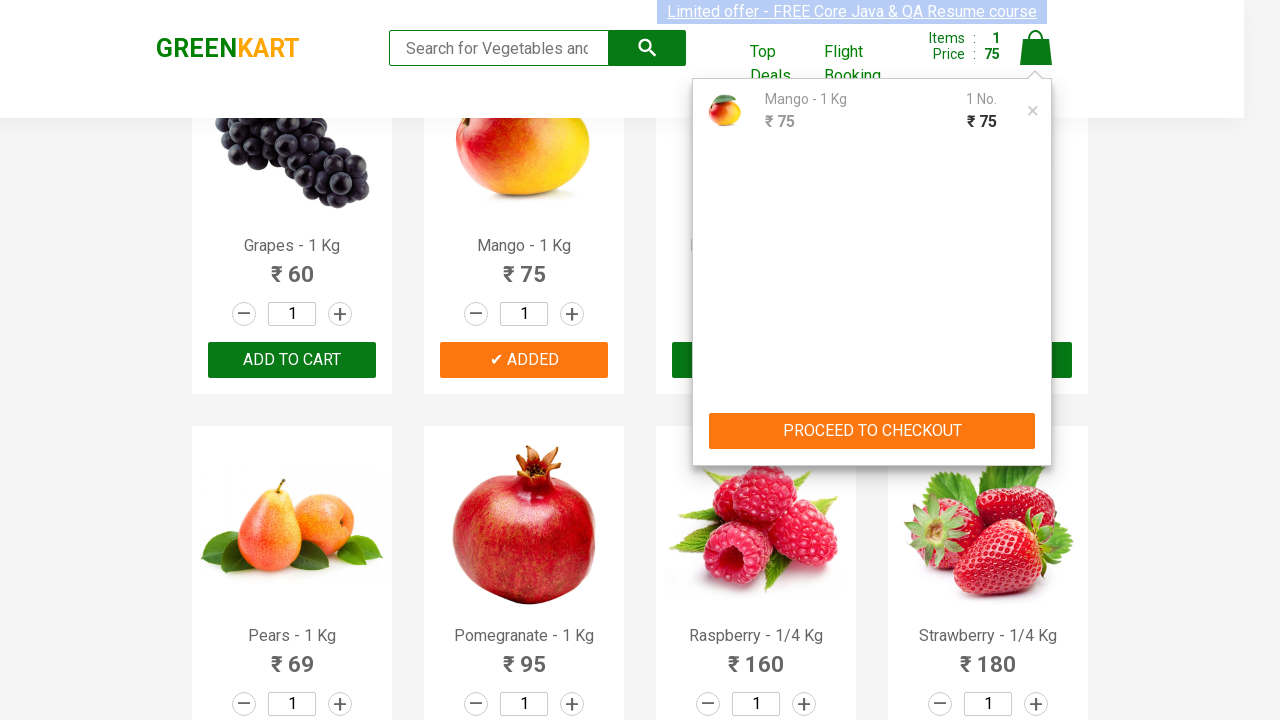

Verified product name is displayed in cart preview
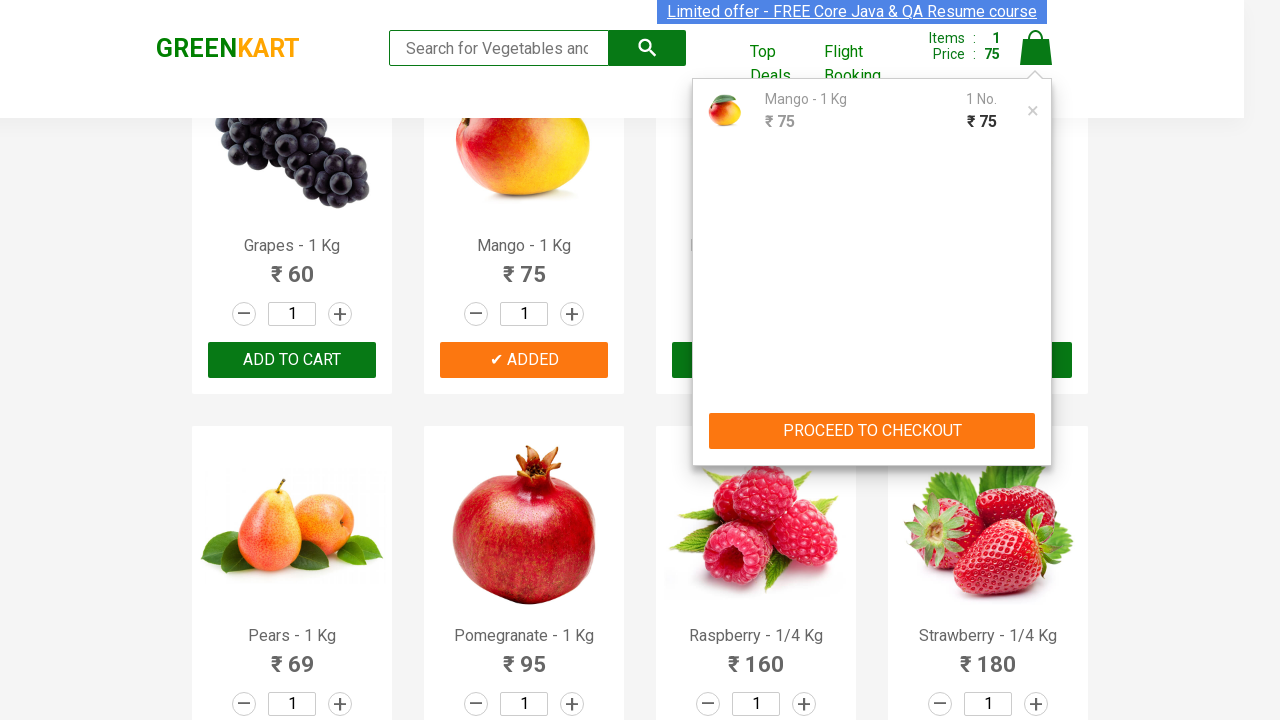

Clicked PROCEED TO CHECKOUT button at (872, 431) on button:has-text('PROCEED TO CHECKOUT')
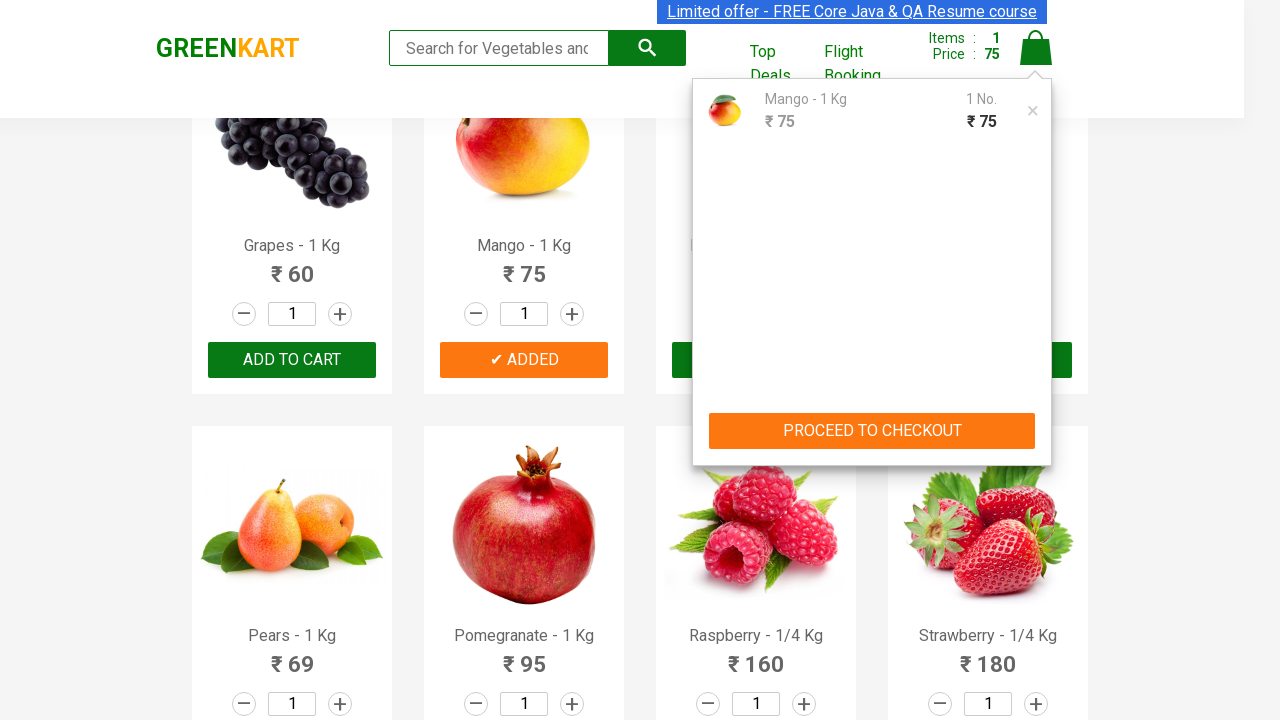

Navigated to cart page
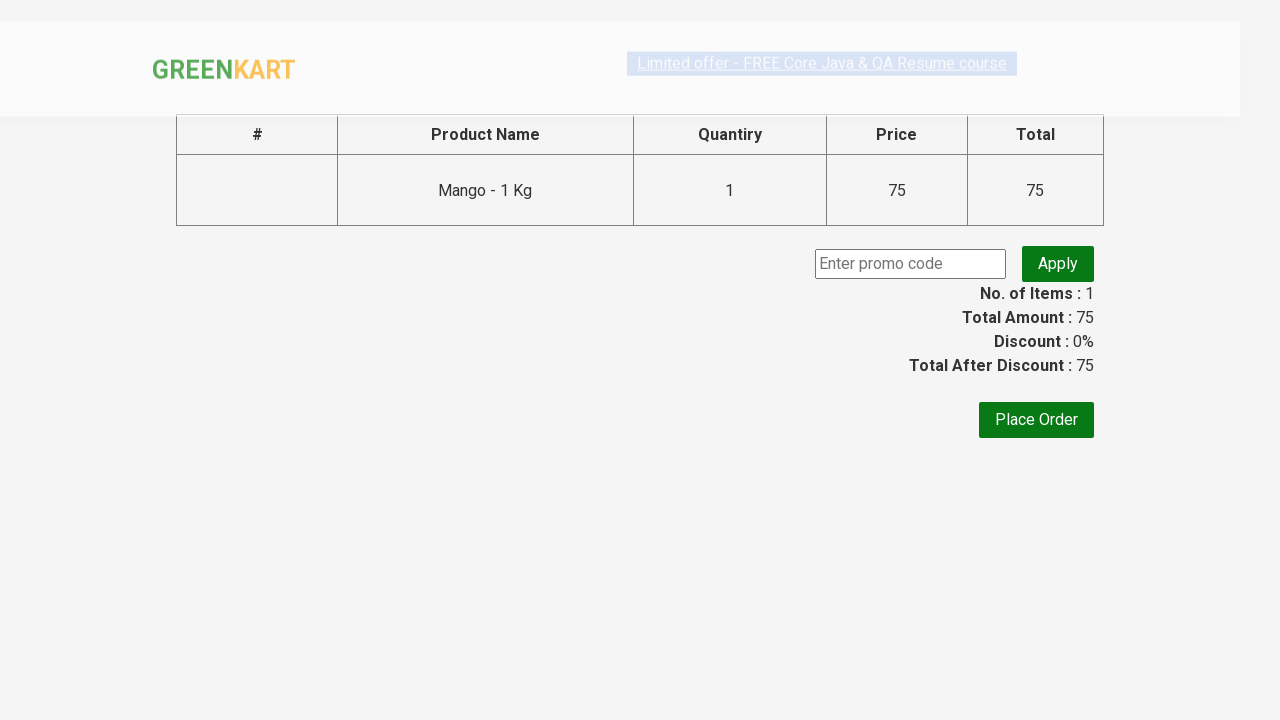

Cart table loaded and Mango item is visible
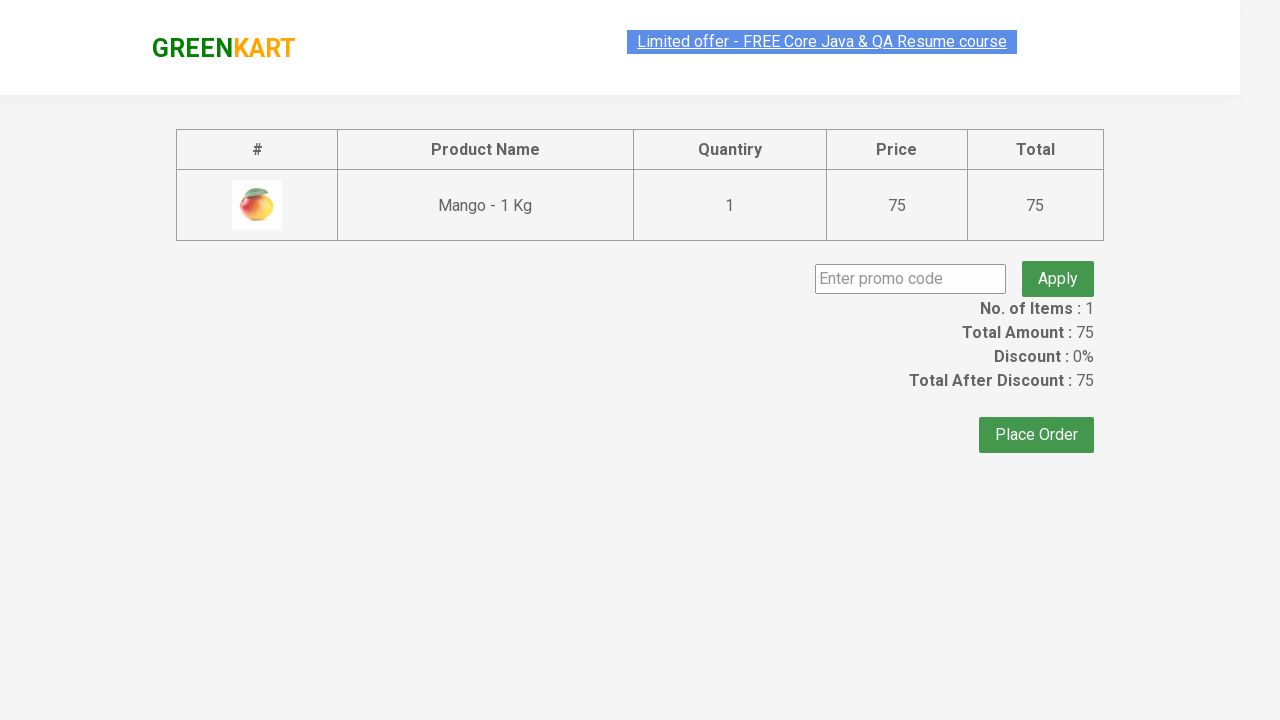

Clicked Place Order button at (1036, 420) on button:has-text('Place Order')
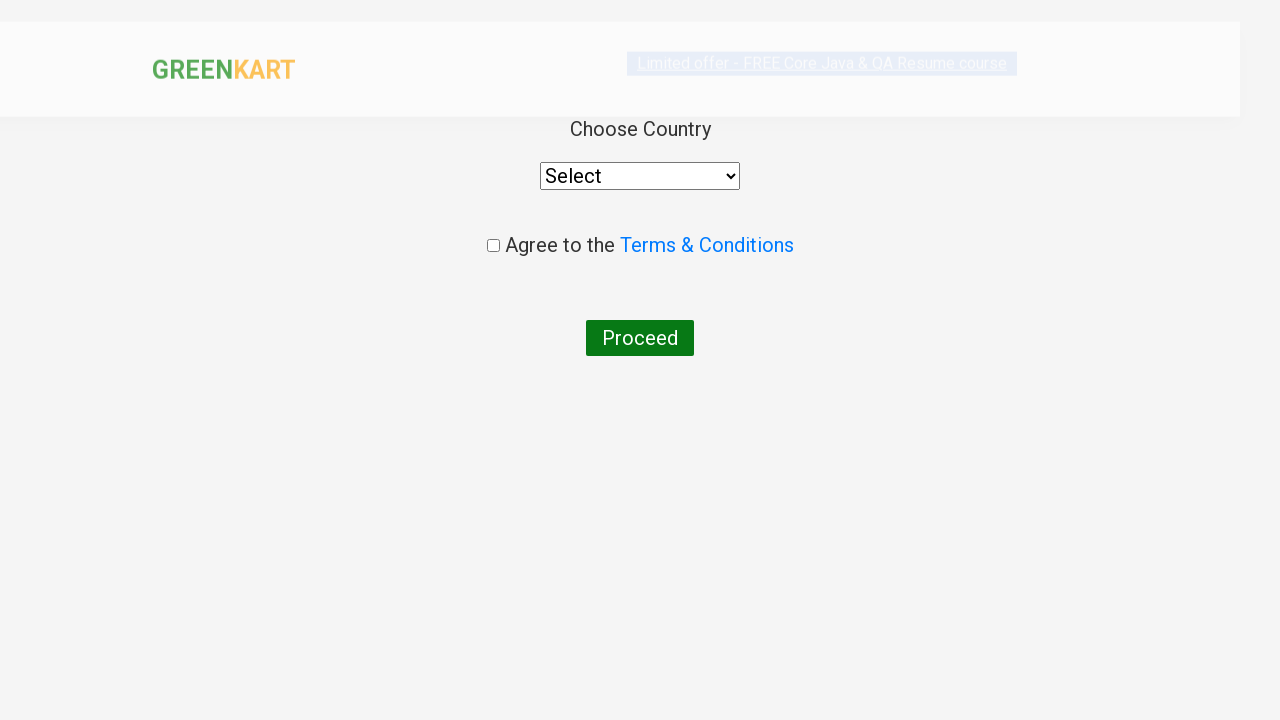

Navigated to country selection page
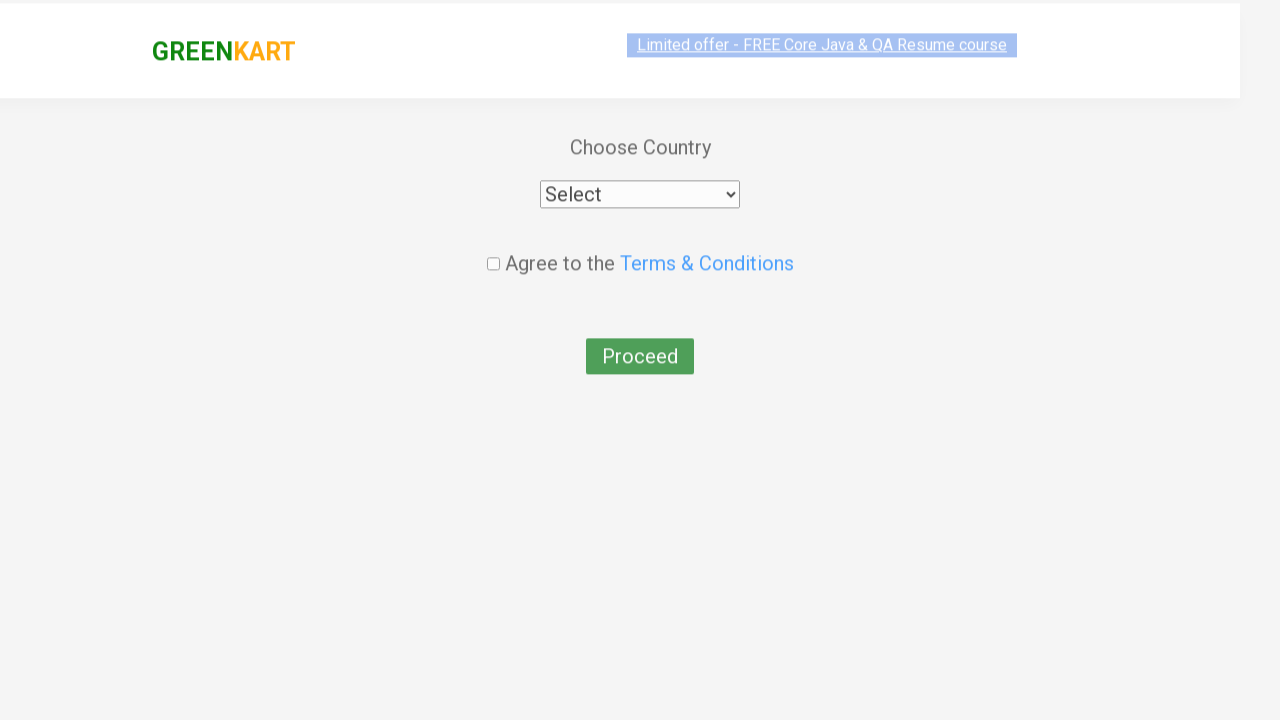

Clicked country dropdown to open options at (640, 176) on select
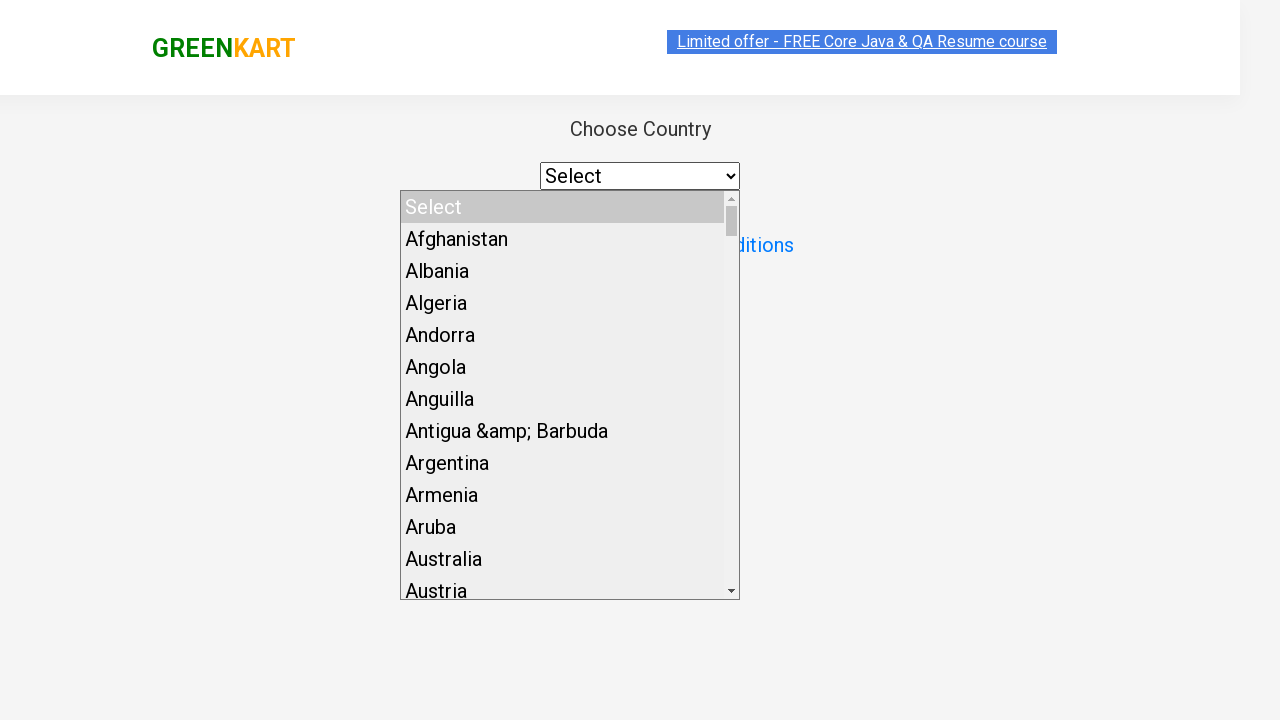

Selected country from dropdown by index on select
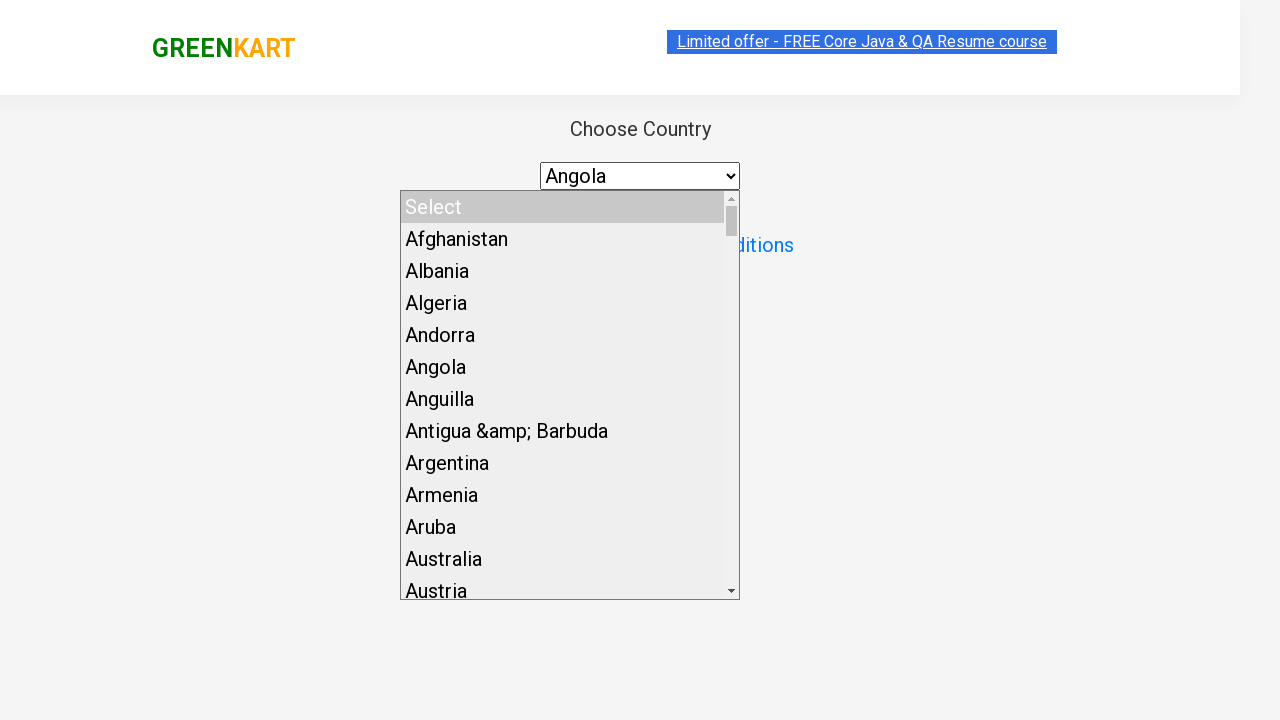

Checked Terms & Conditions checkbox at (493, 246) on input.chkAgree
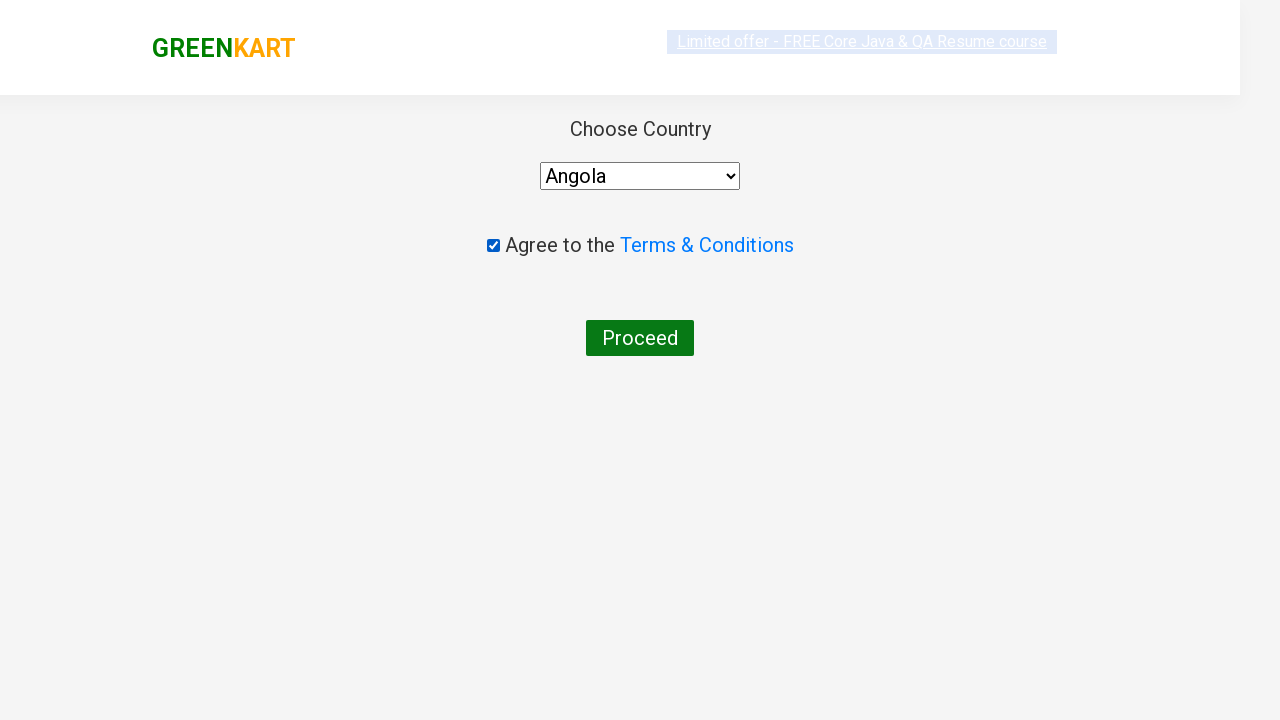

Clicked Proceed button to submit order at (640, 338) on button:has-text('Proceed')
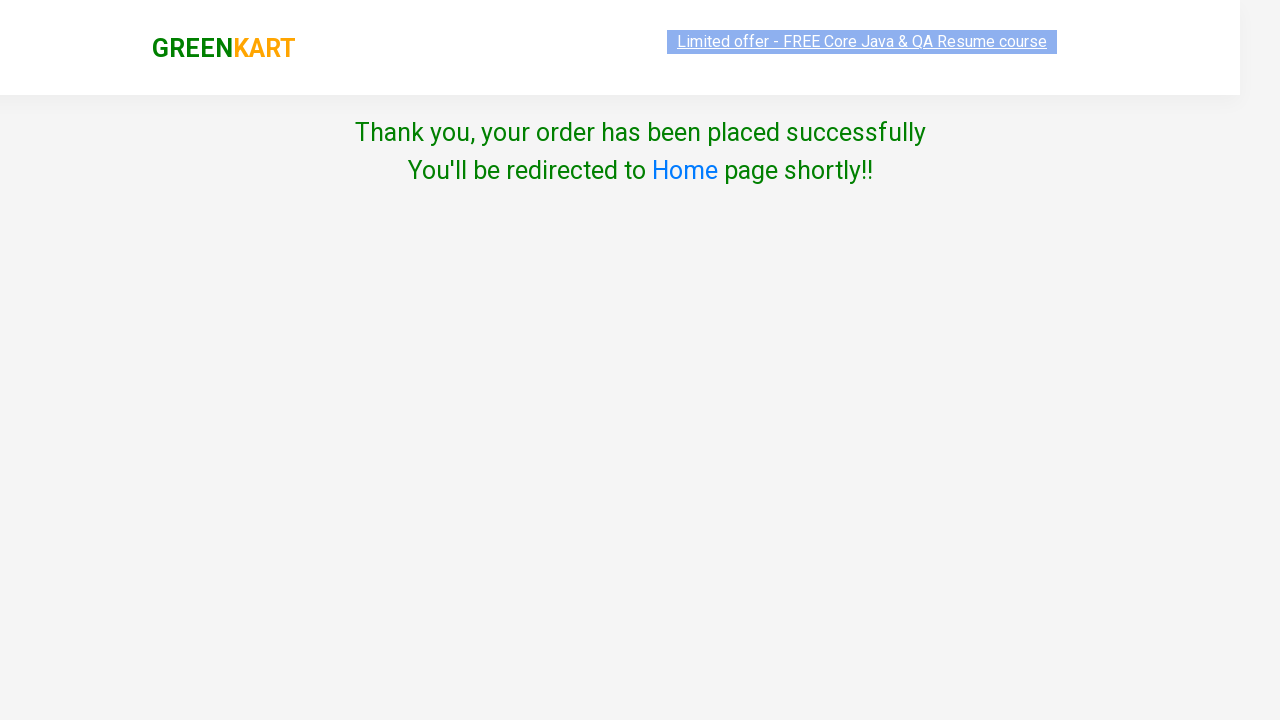

Located success message element
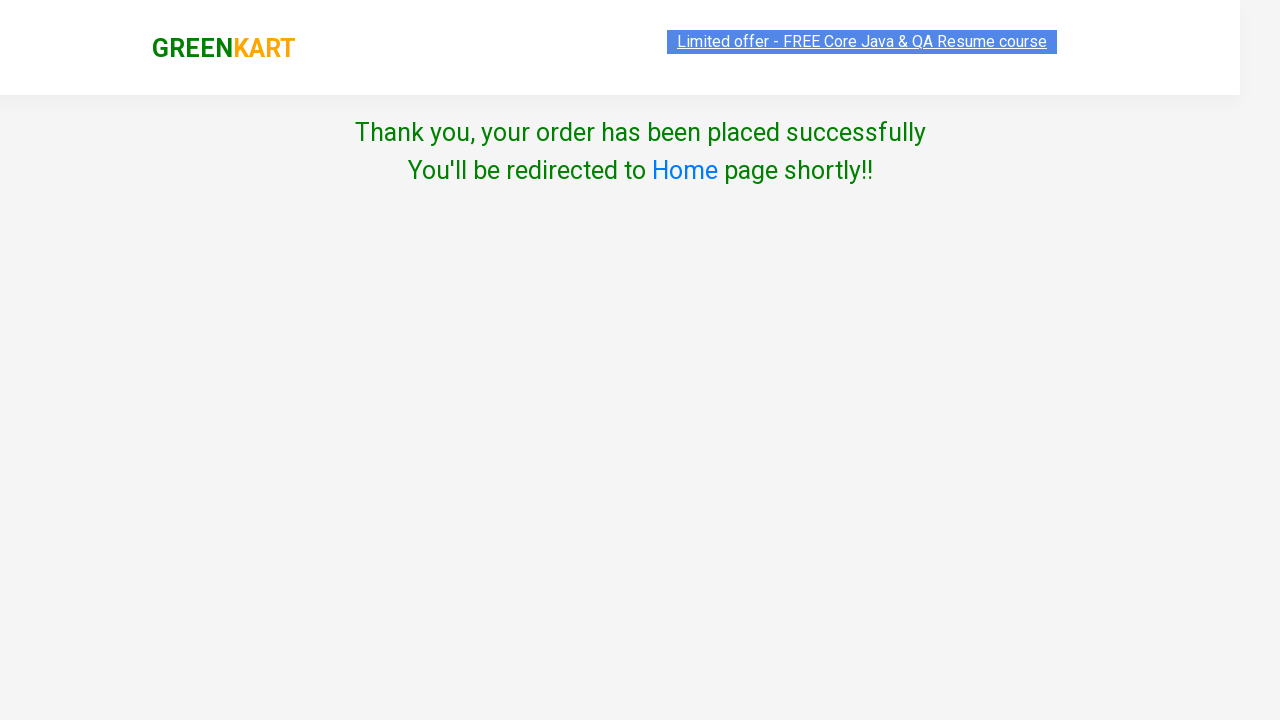

Order placed successfully - success message displayed
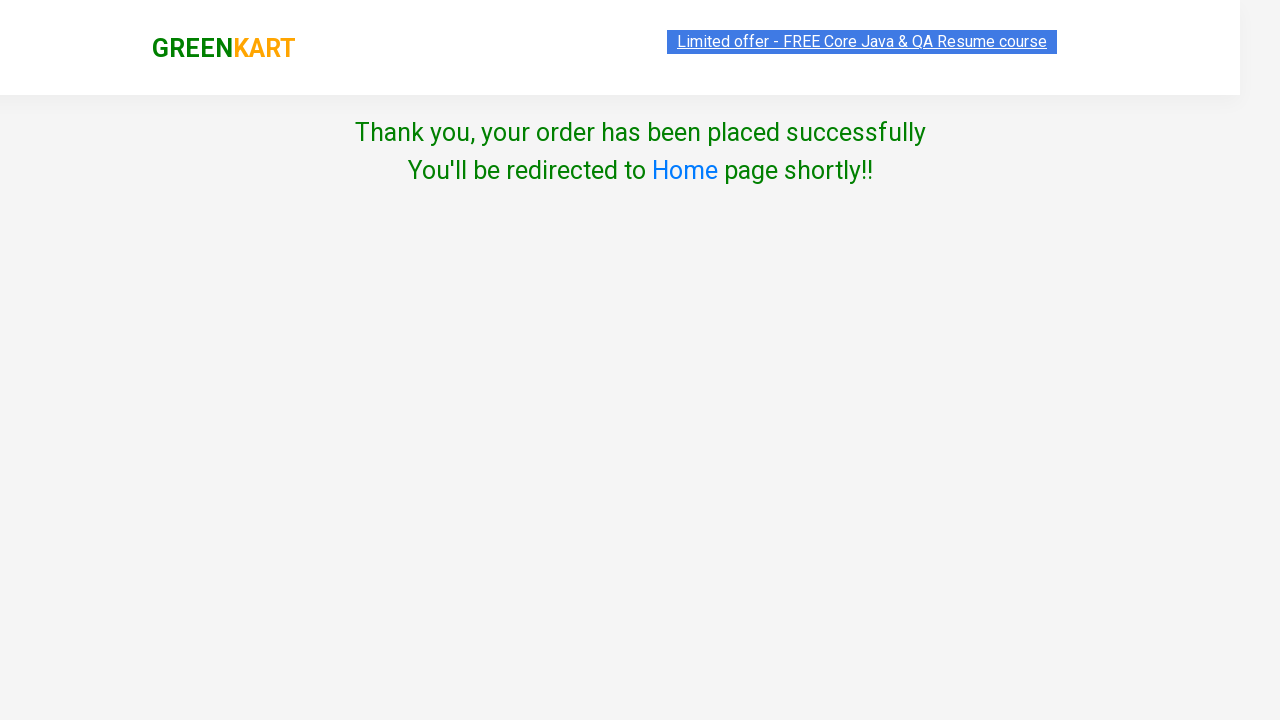

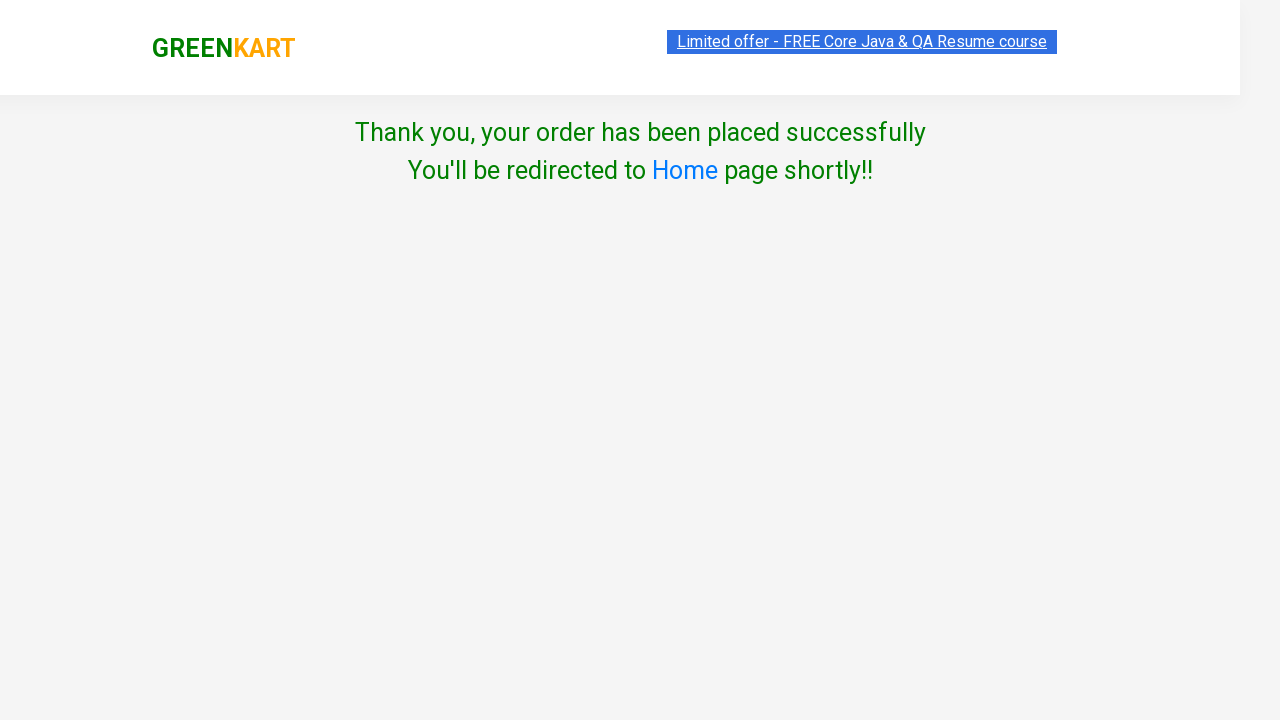